Tests currency dropdown selection functionality by selecting AED currency option

Starting URL: https://rahulshettyacademy.com/dropdownsPractise/

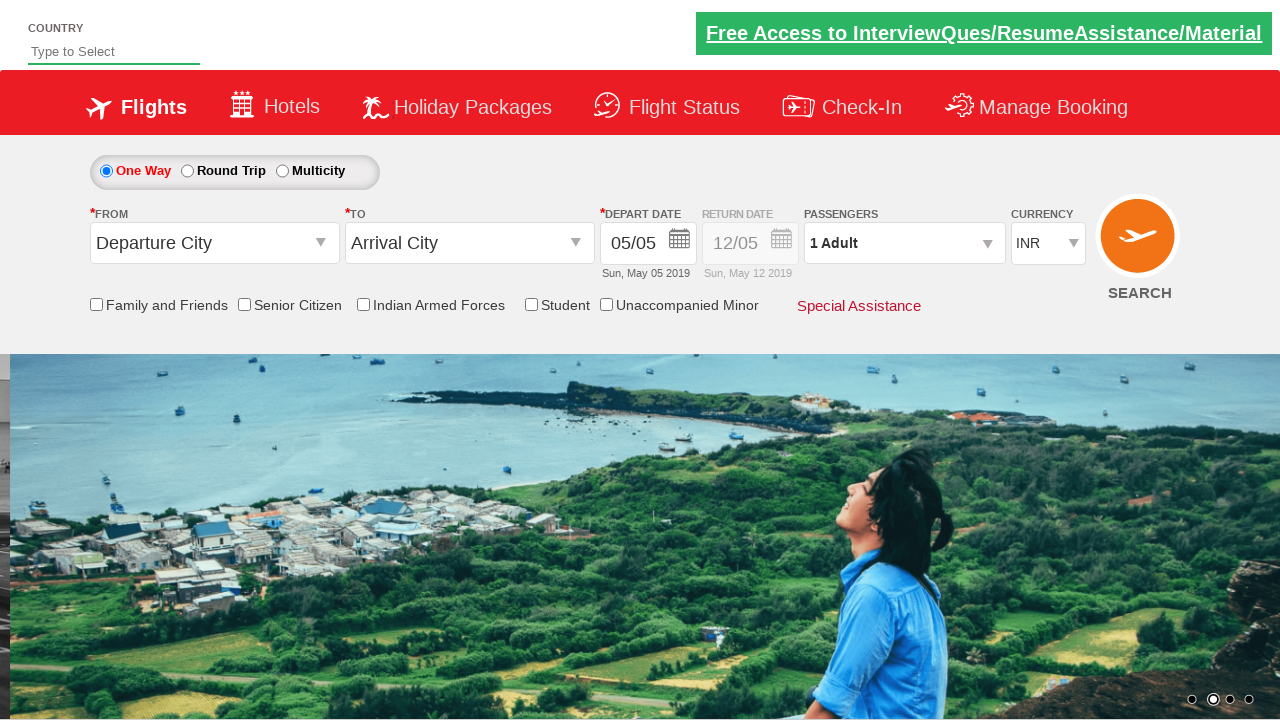

Selected AED currency option from dropdown on #ctl00_mainContent_DropDownListCurrency
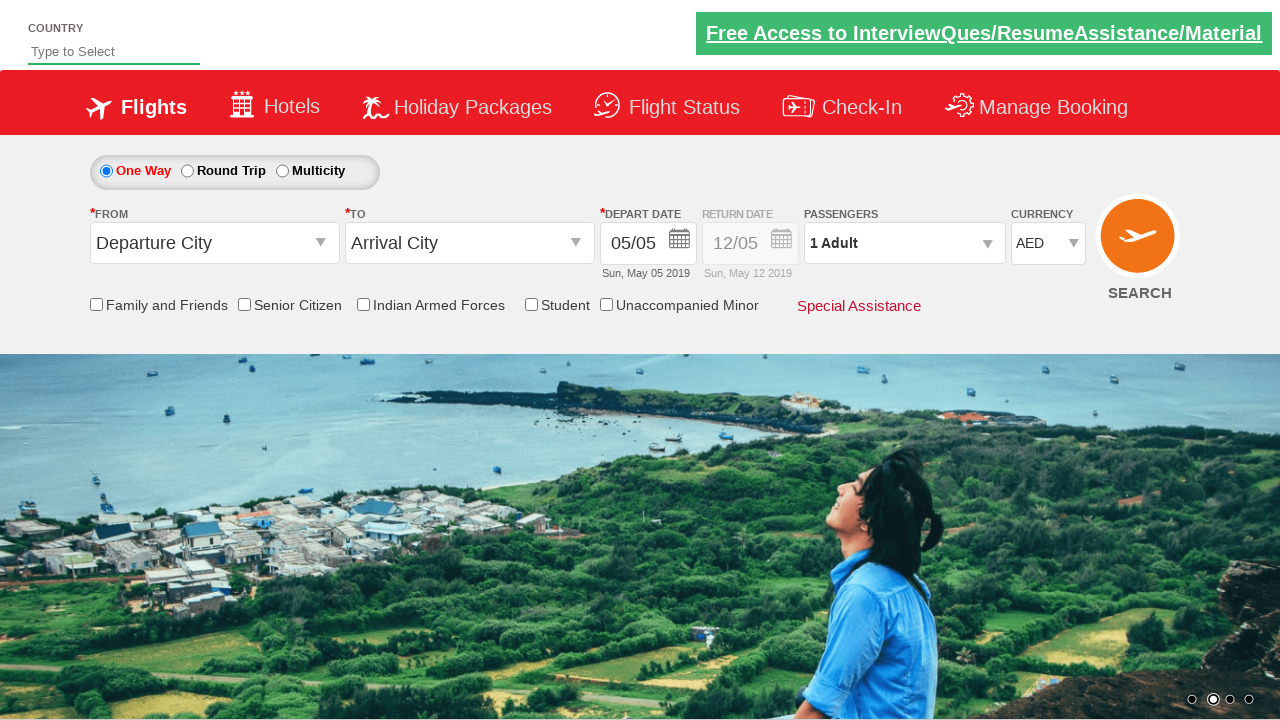

Retrieved selected value from currency dropdown
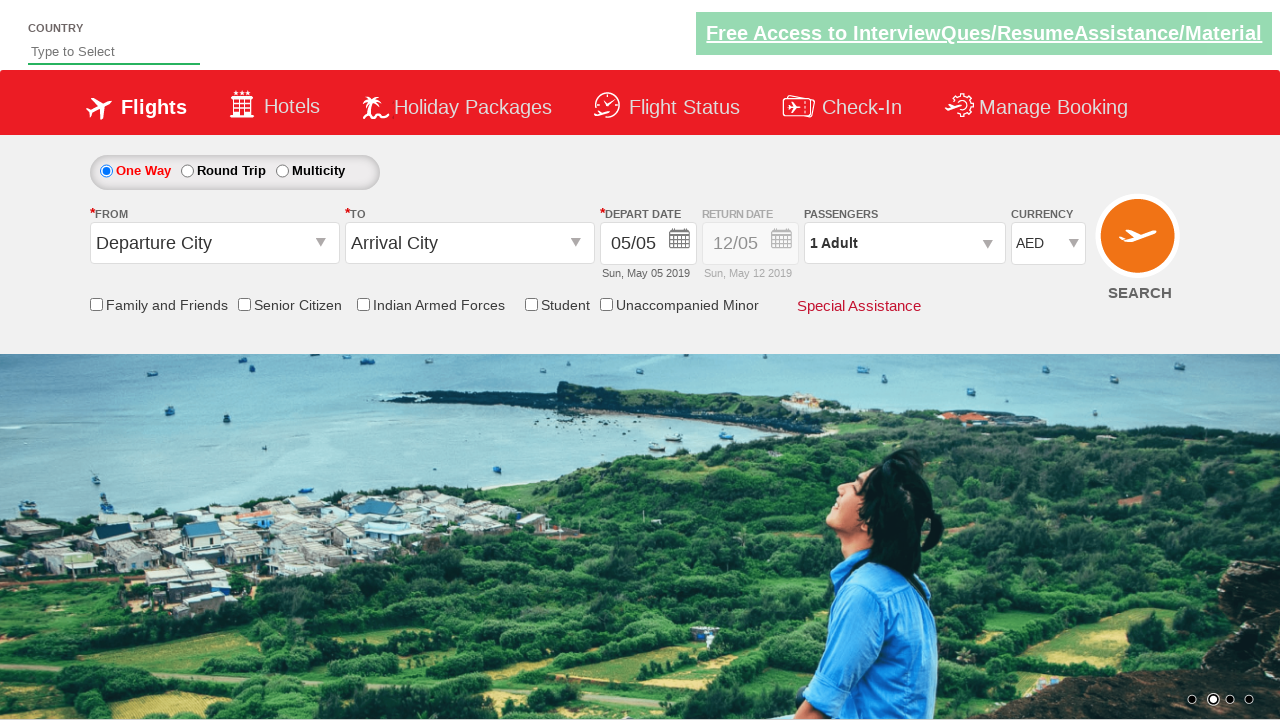

Verified that AED currency is selected
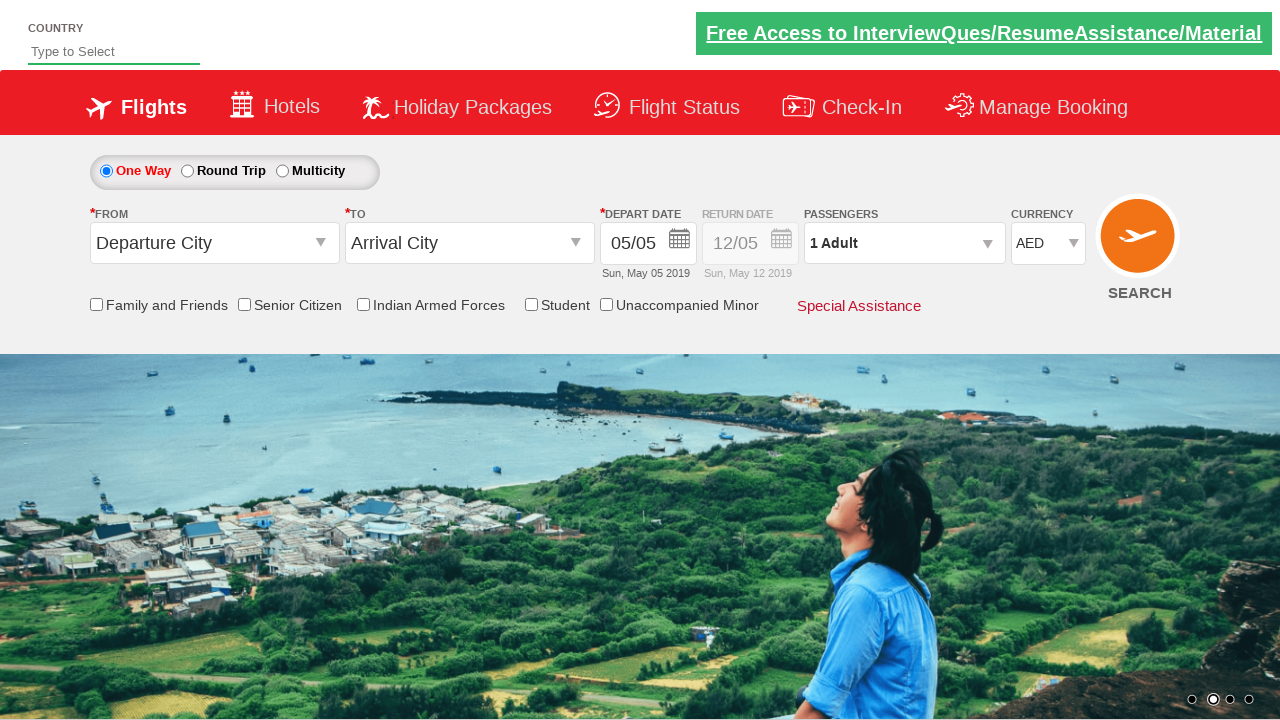

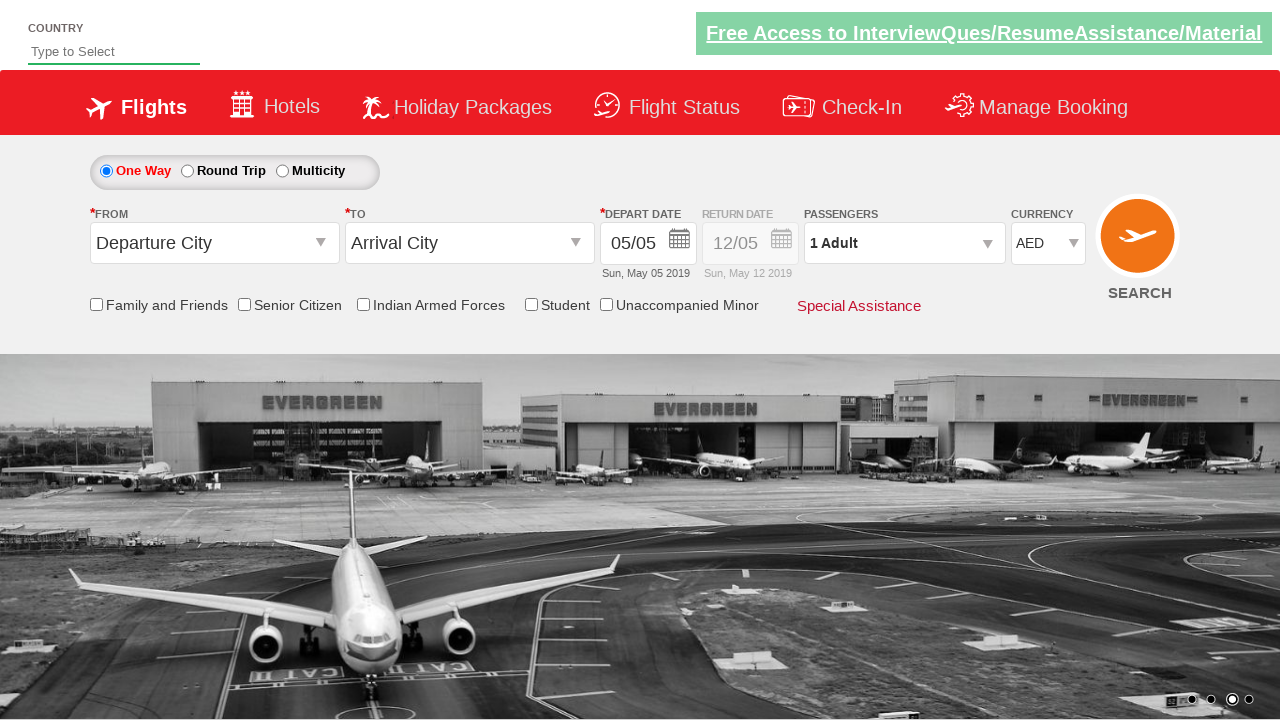